Tests a practice form by filling in a subjects input field with multiple values (physics and chemistry) using keyboard enter to confirm each entry

Starting URL: https://demoqa.com/automation-practice-form

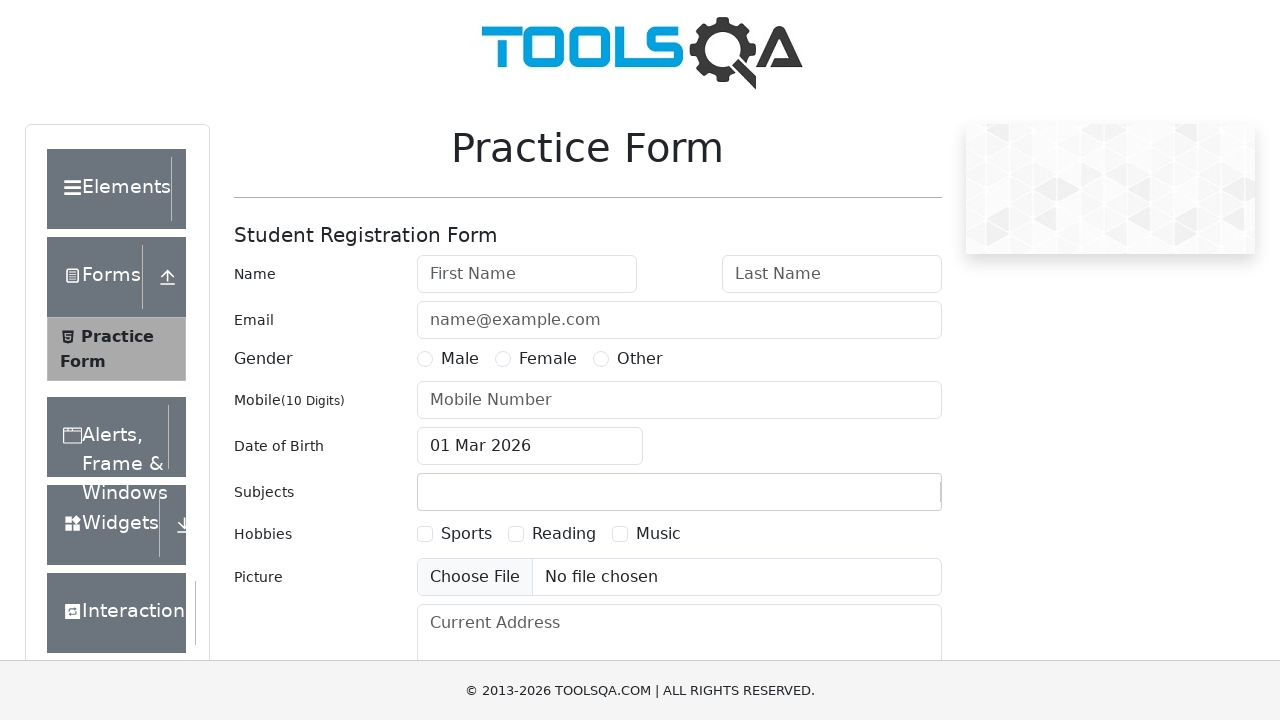

Filled subjects input field with 'physics' on #subjectsInput
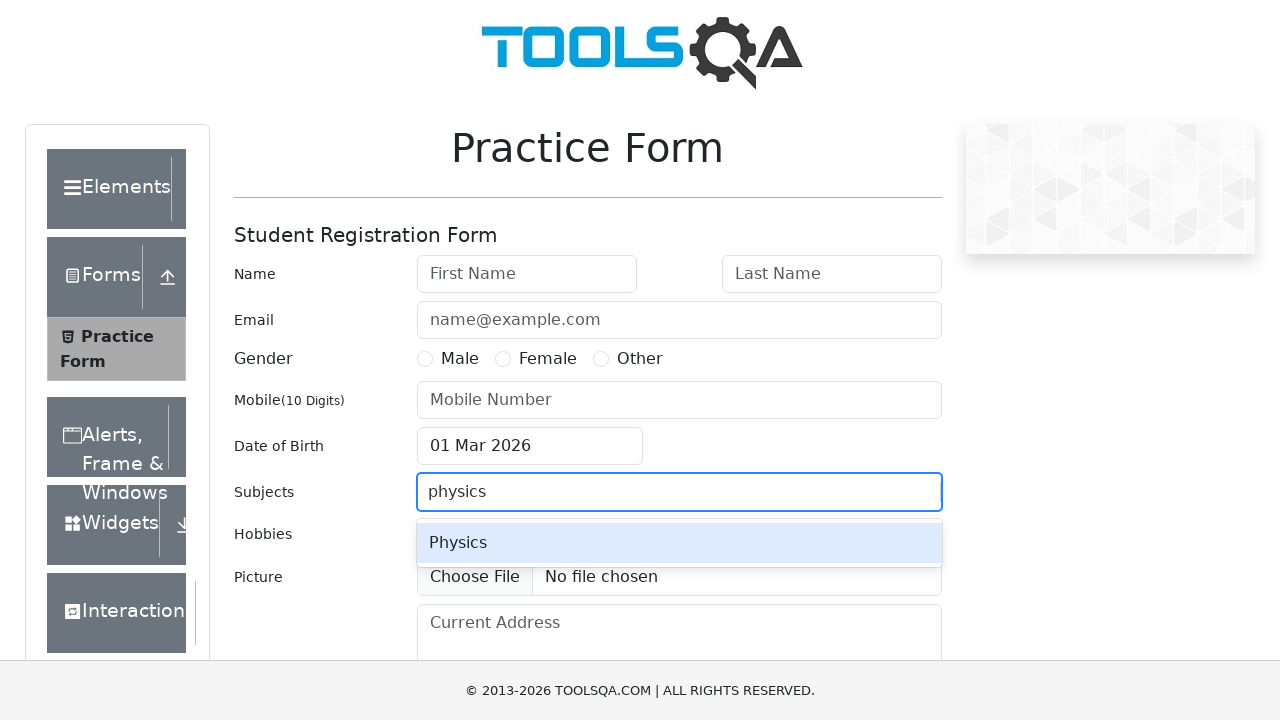

Pressed Enter to confirm 'physics' subject entry on #subjectsInput
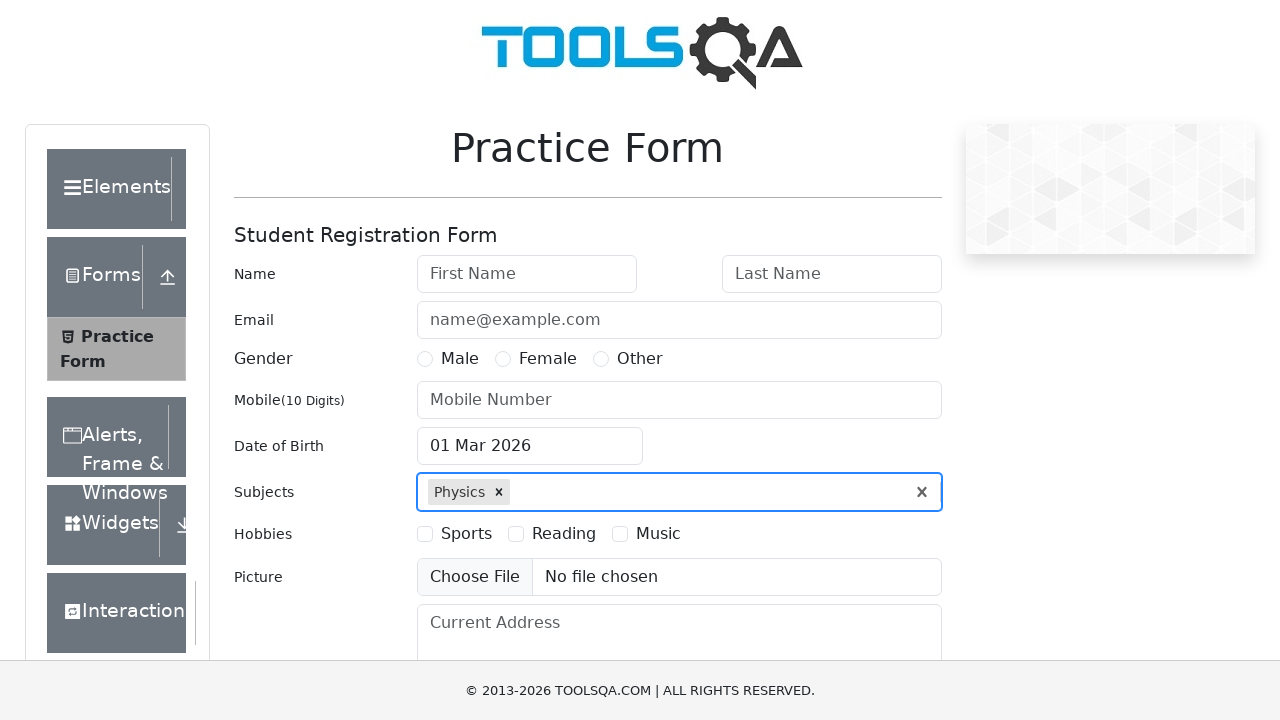

Filled subjects input field with 'chemistry' on #subjectsInput
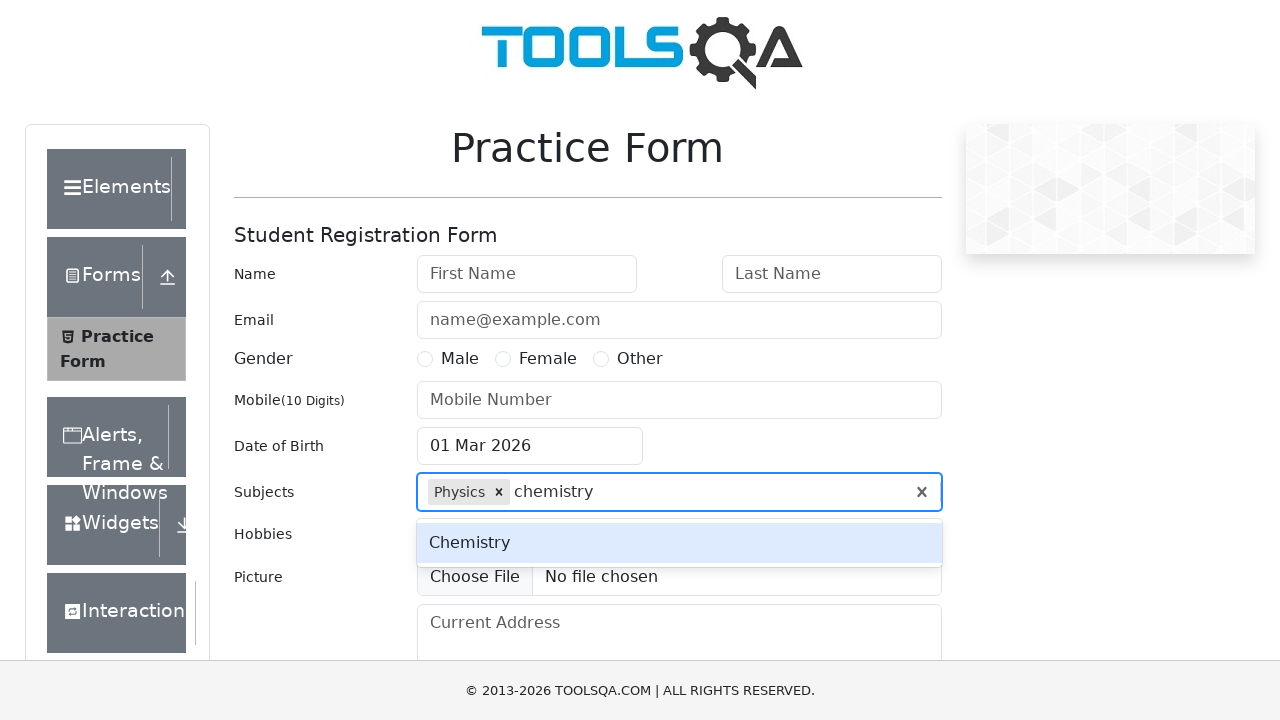

Pressed Enter to confirm 'chemistry' subject entry on #subjectsInput
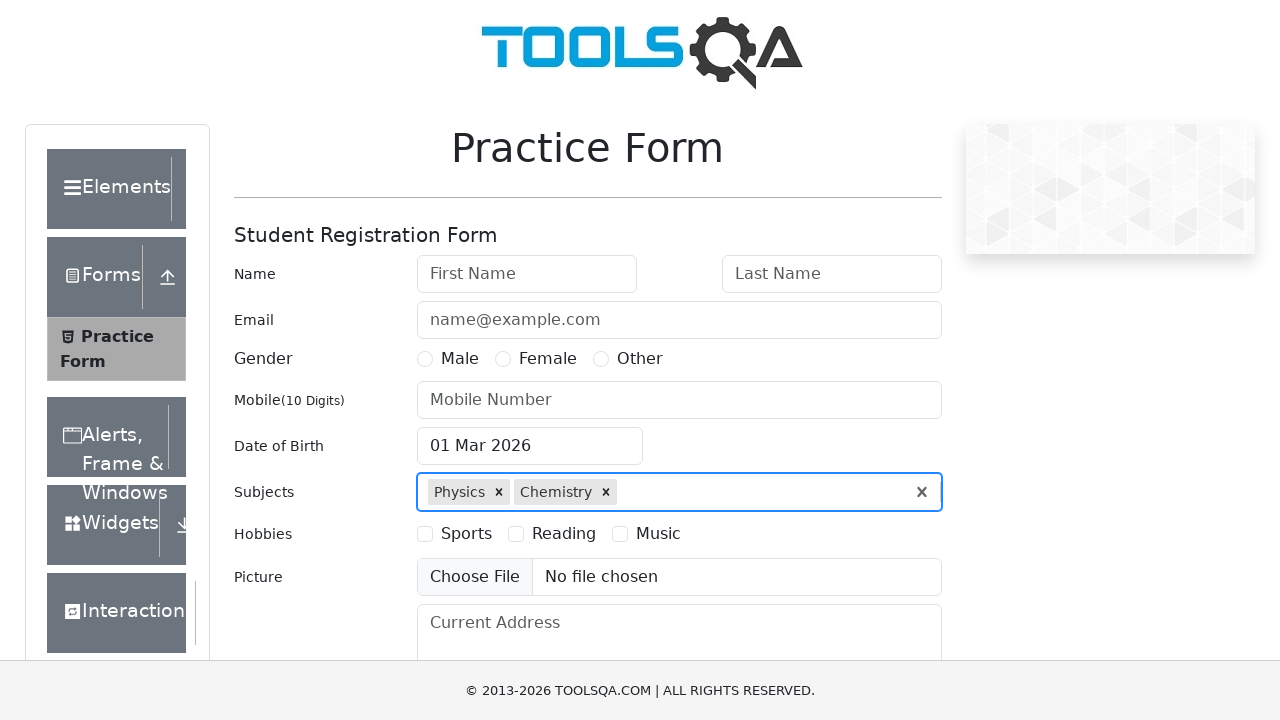

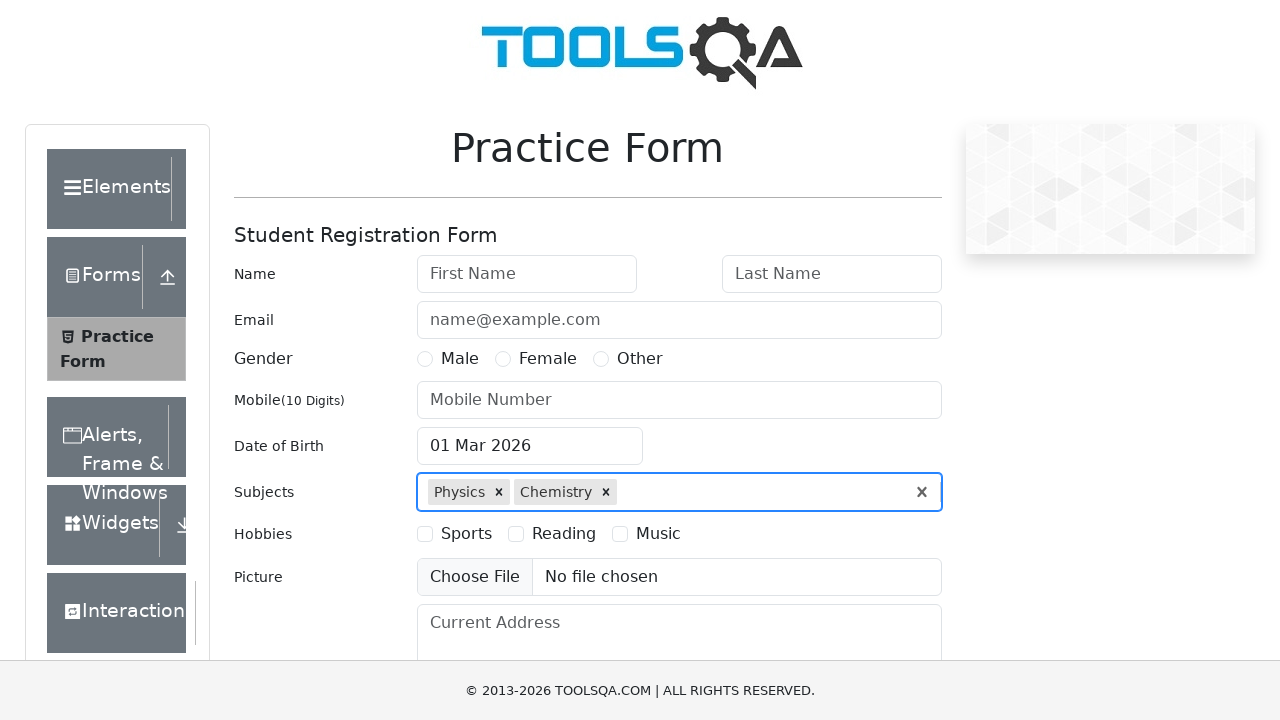